Tests a practice form by filling in name, email, password fields, checking a checkbox, and submitting the form to verify successful submission

Starting URL: https://rahulshettyacademy.com/angularpractice/

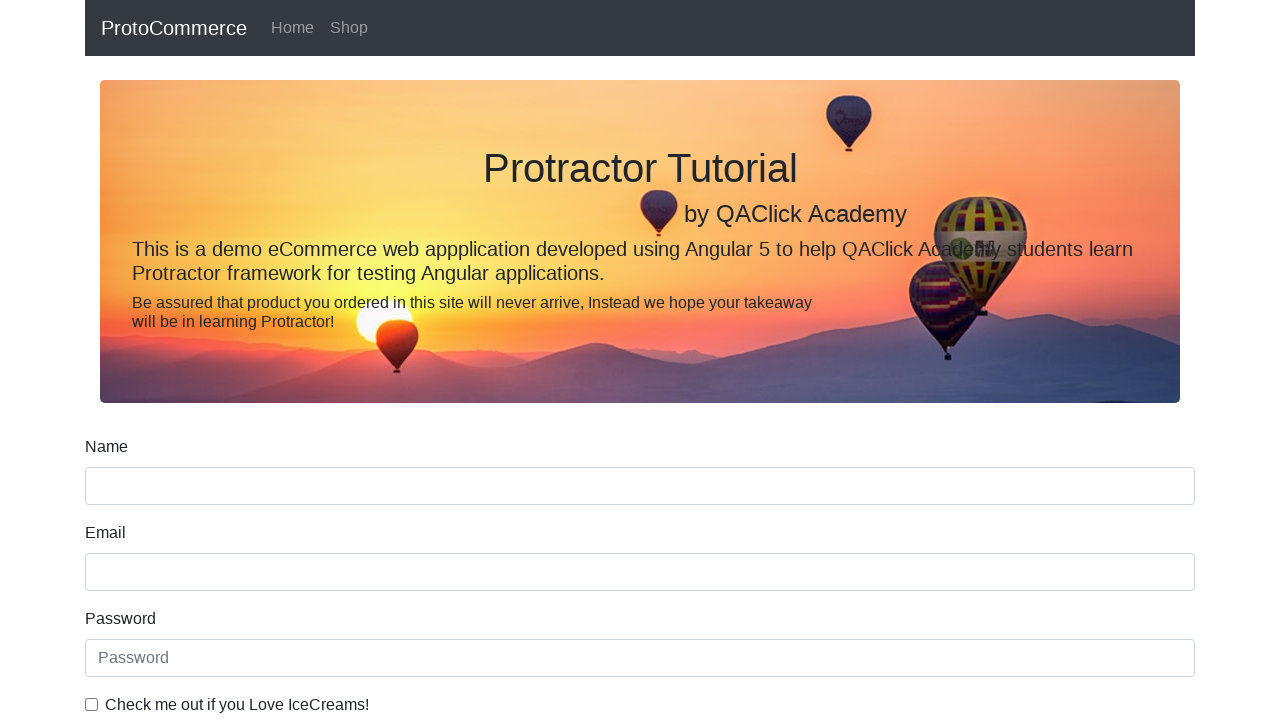

Filled name field with 'John Doe' on input[name='name']
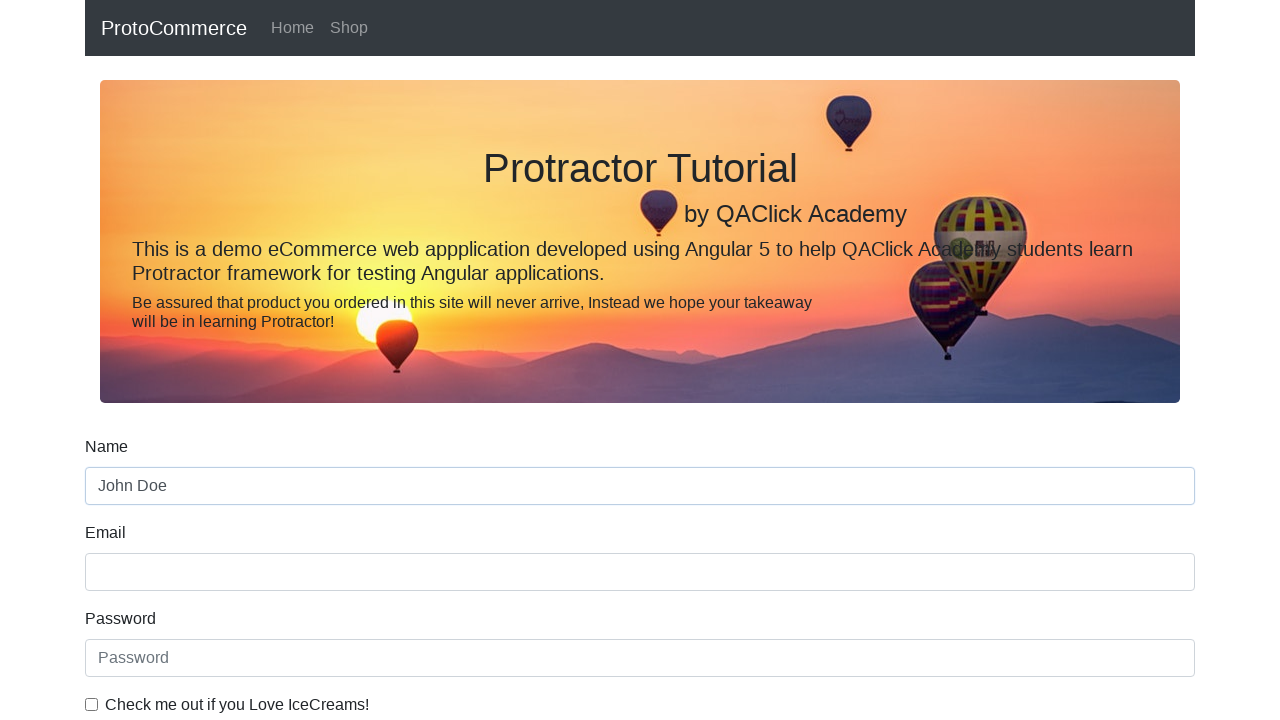

Filled email field with 'testuser2024@gmail.com' on input[name='email']
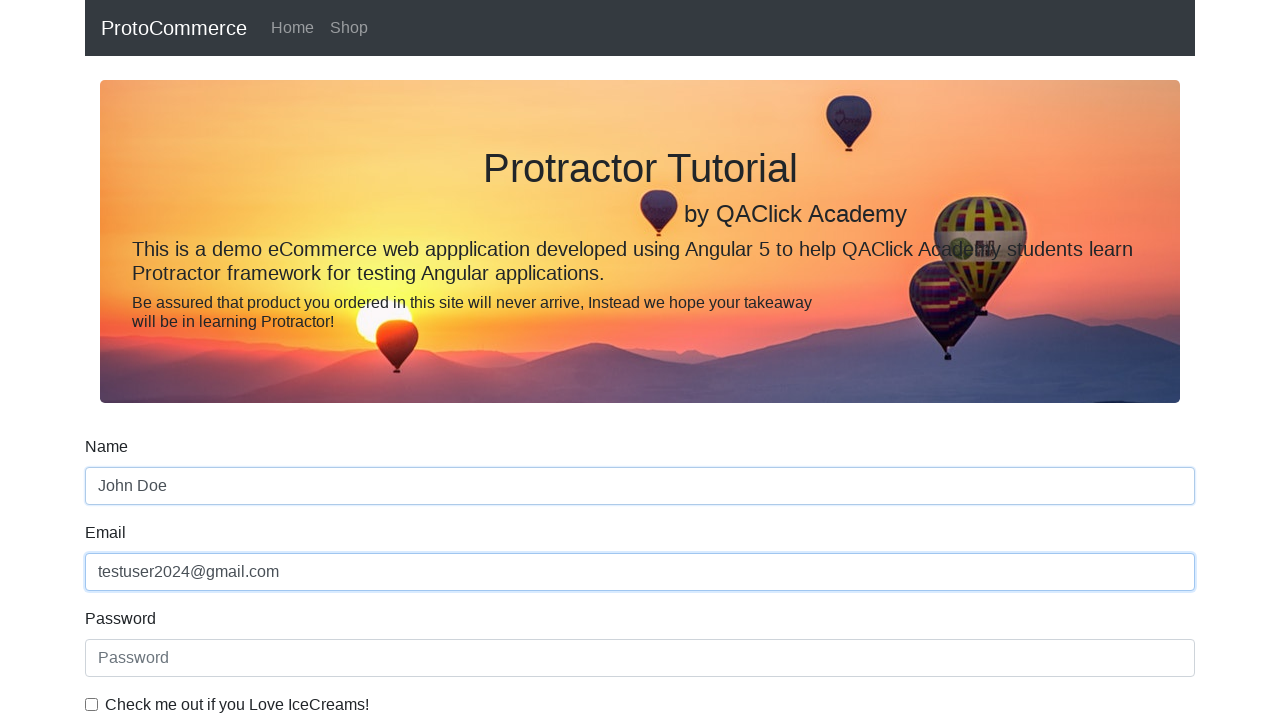

Filled password field with 'Pass123456' on #exampleInputPassword1
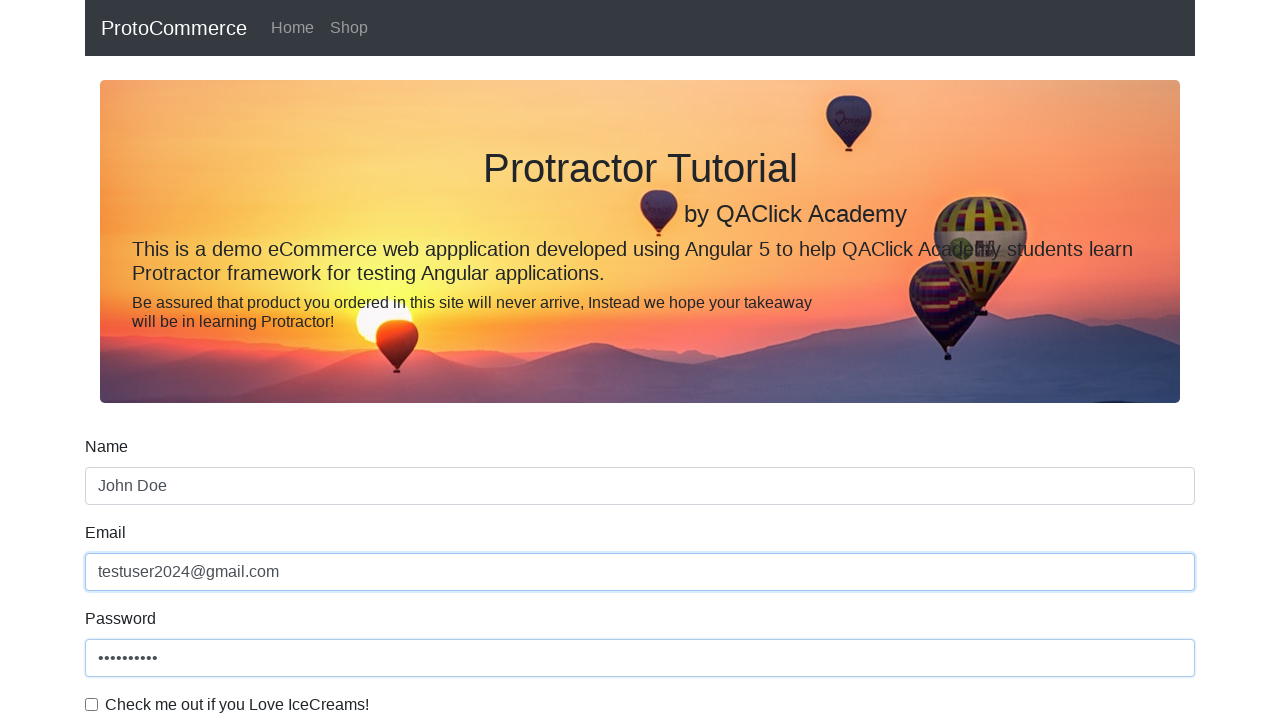

Checked the agreement checkbox at (92, 704) on #exampleCheck1
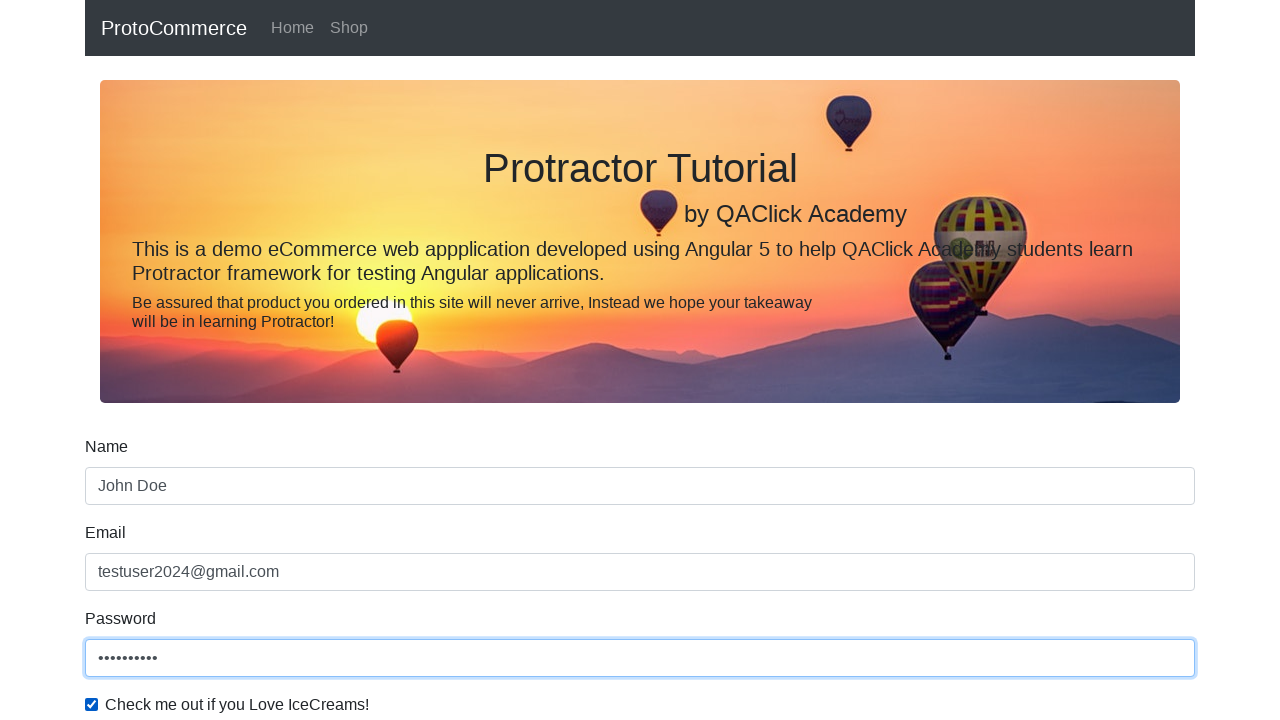

Clicked submit button to submit the form at (123, 491) on xpath=//input[@type='submit']
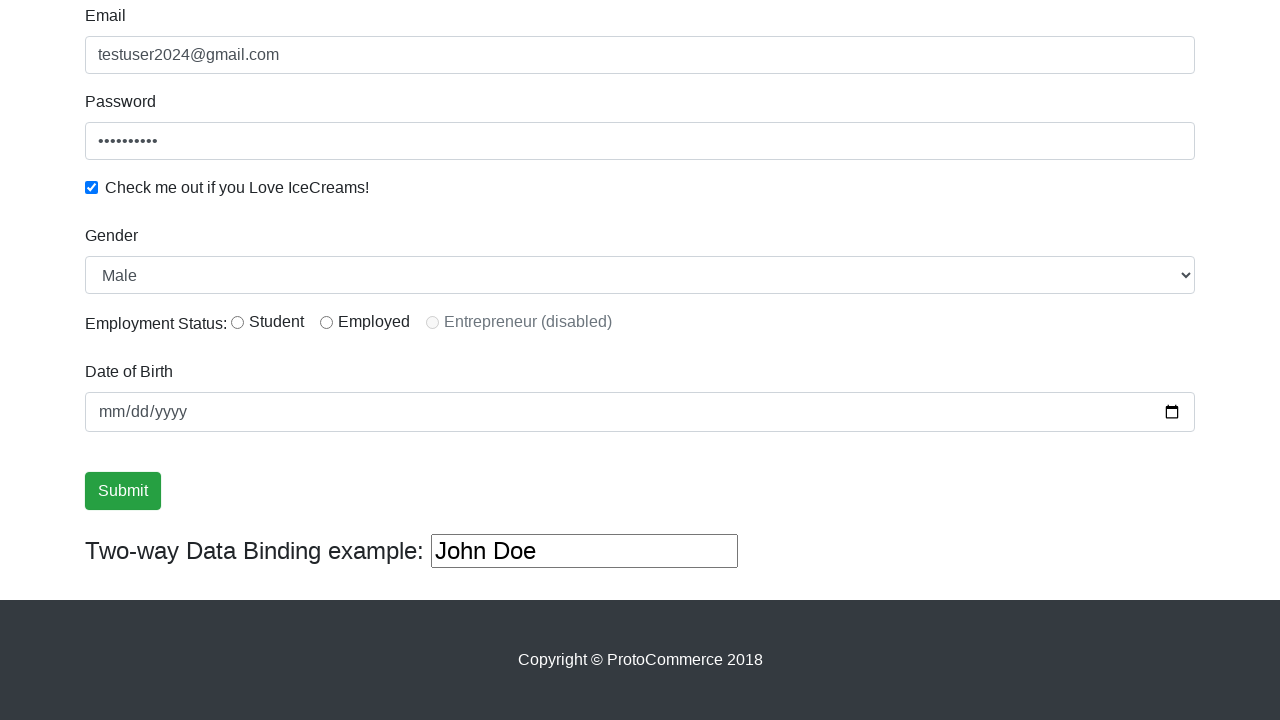

Success message appeared after form submission
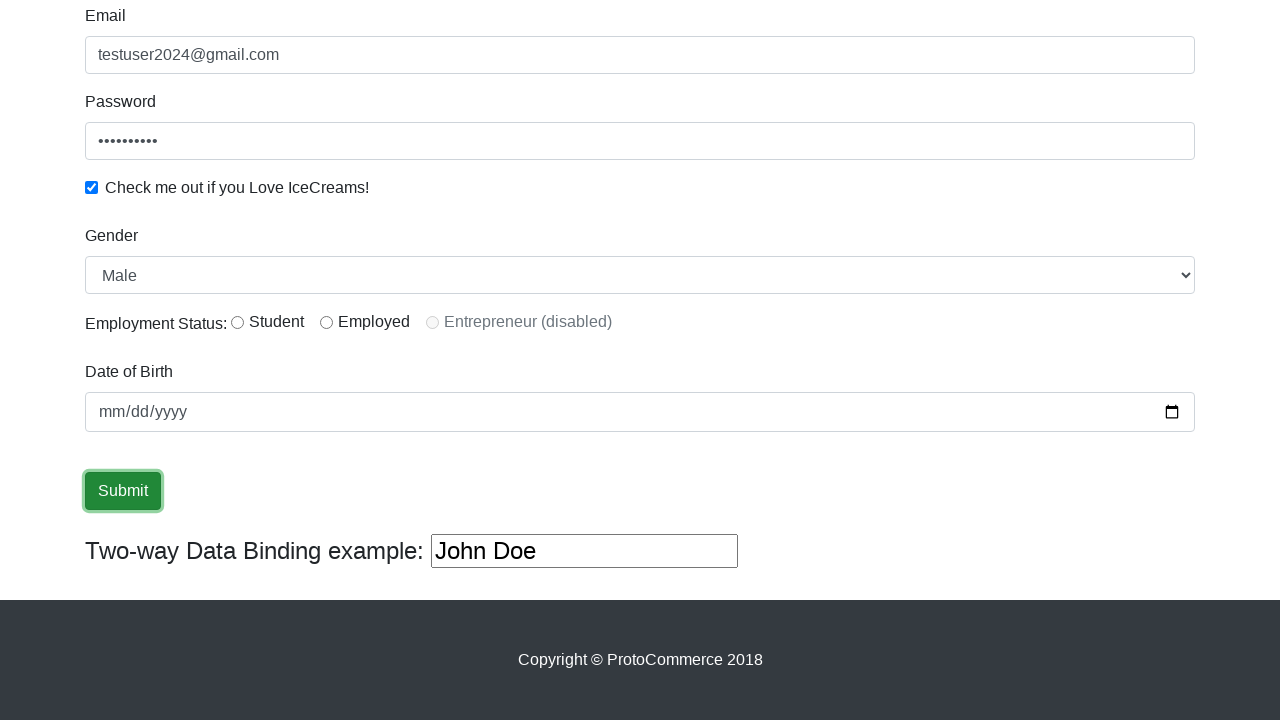

Filled third text input field with 'Additional information' on (//input[@type='text'])[3]
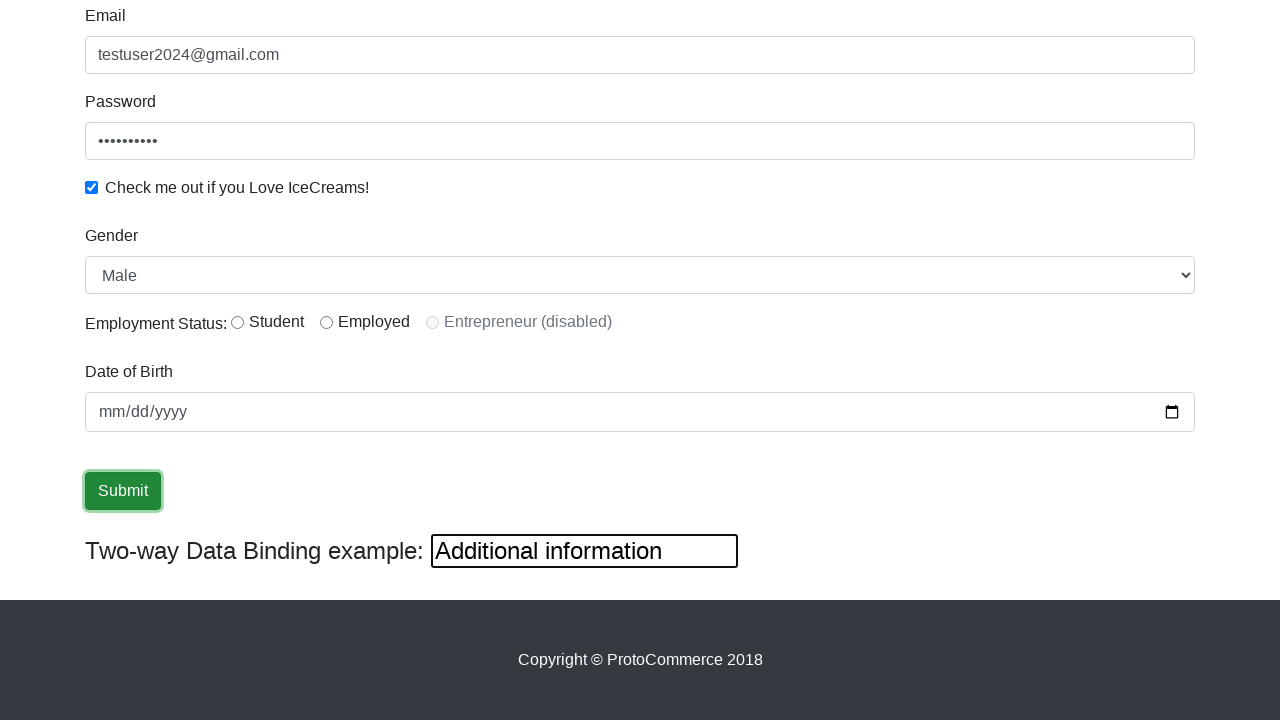

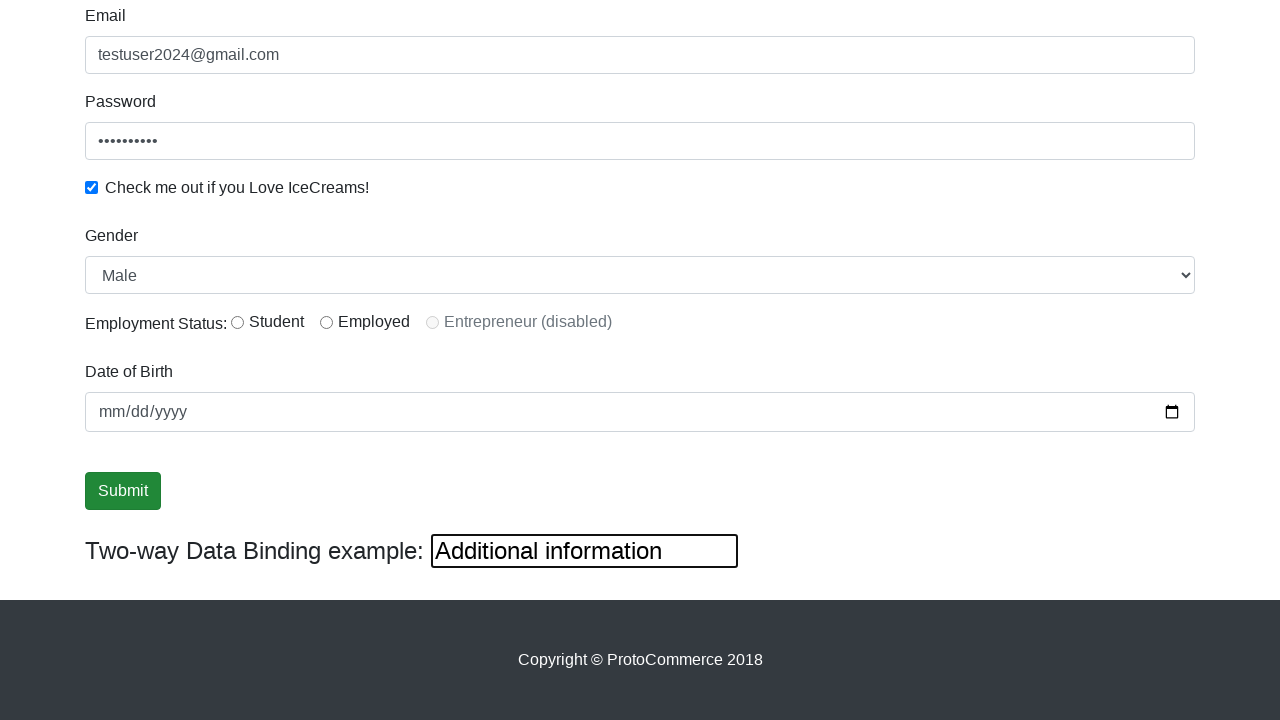